Navigates to the link page and verifies the page header displays correctly.

Starting URL: https://kristinek.github.io/site/examples/po

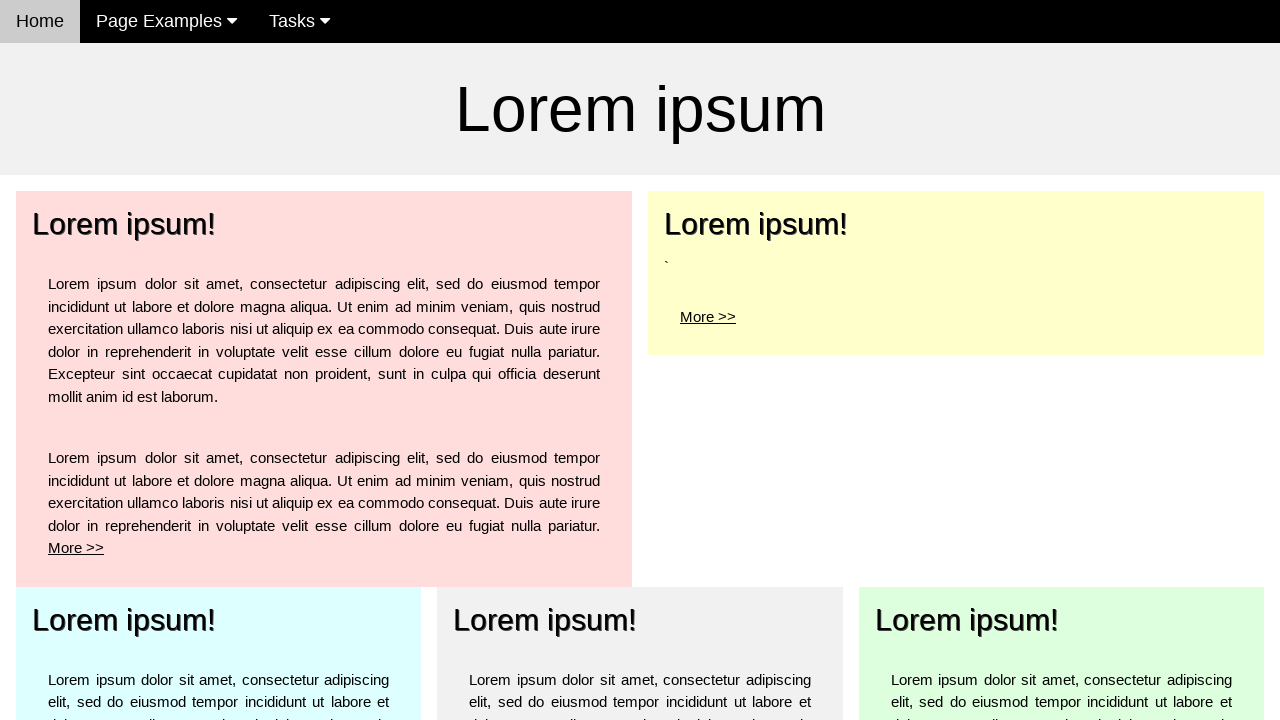

Navigated to link page at https://kristinek.github.io/site/examples/po
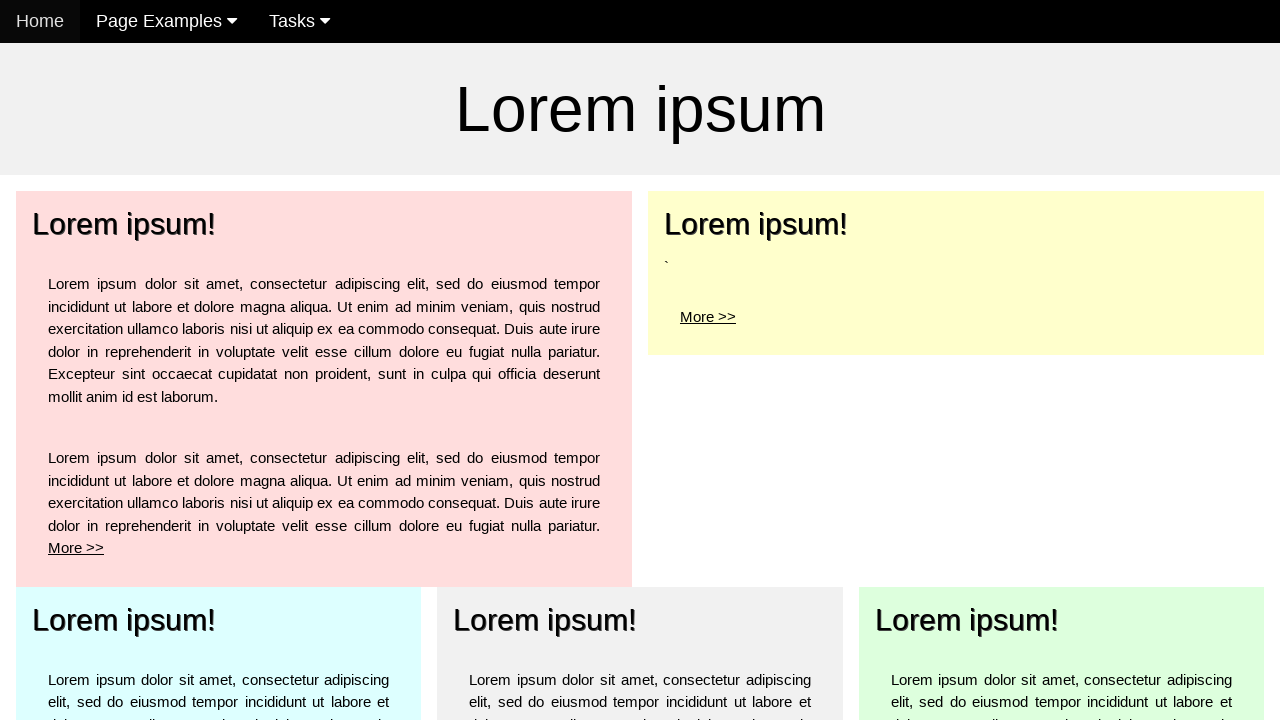

Located page header element (h1)
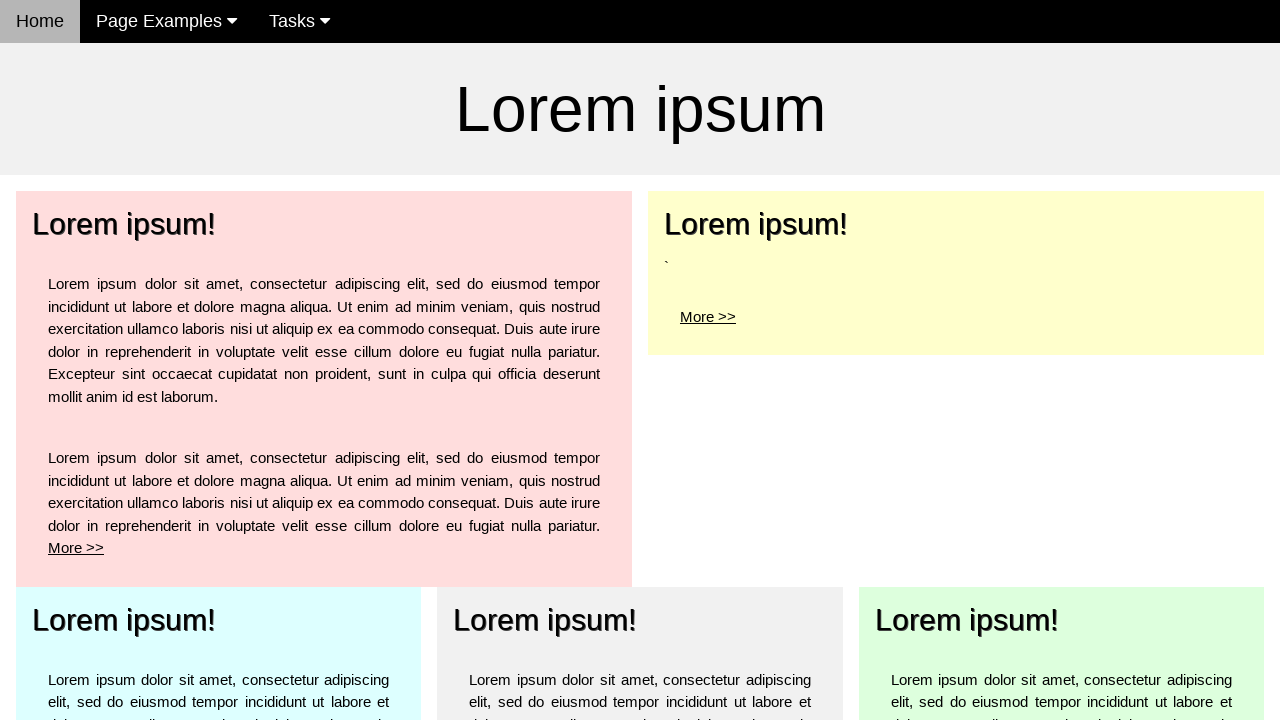

Verified page header displays 'Lorem ipsum' correctly
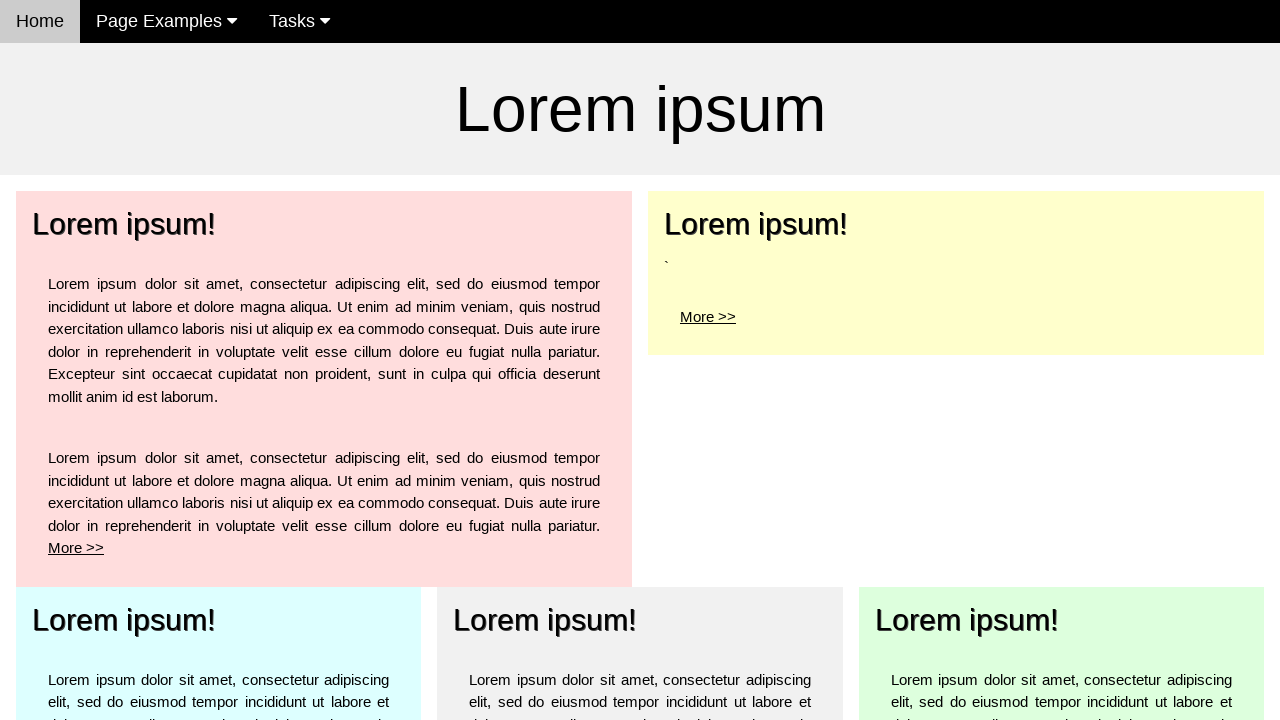

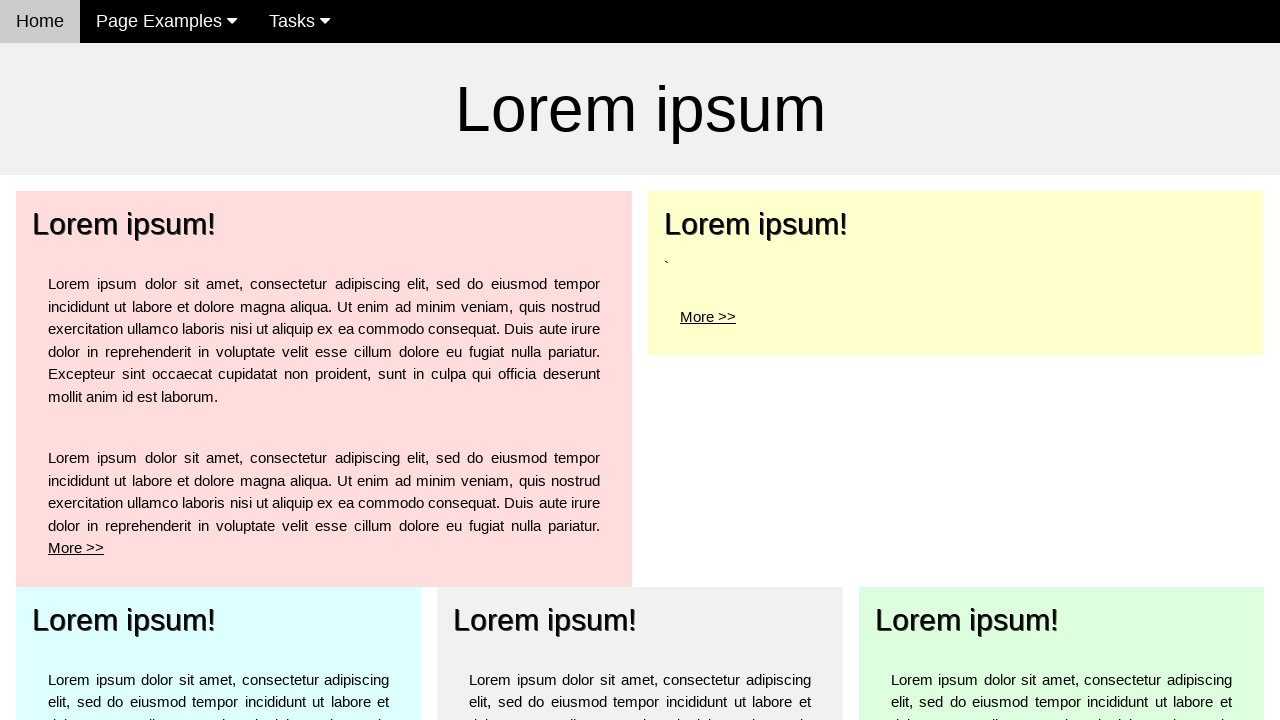